Tests the "Remember me" checkbox functionality on the login page by verifying the checkbox is displayed, can be clicked/selected, and has the correct label text "Remember me on this computer".

Starting URL: https://login2.nextbasecrm.com

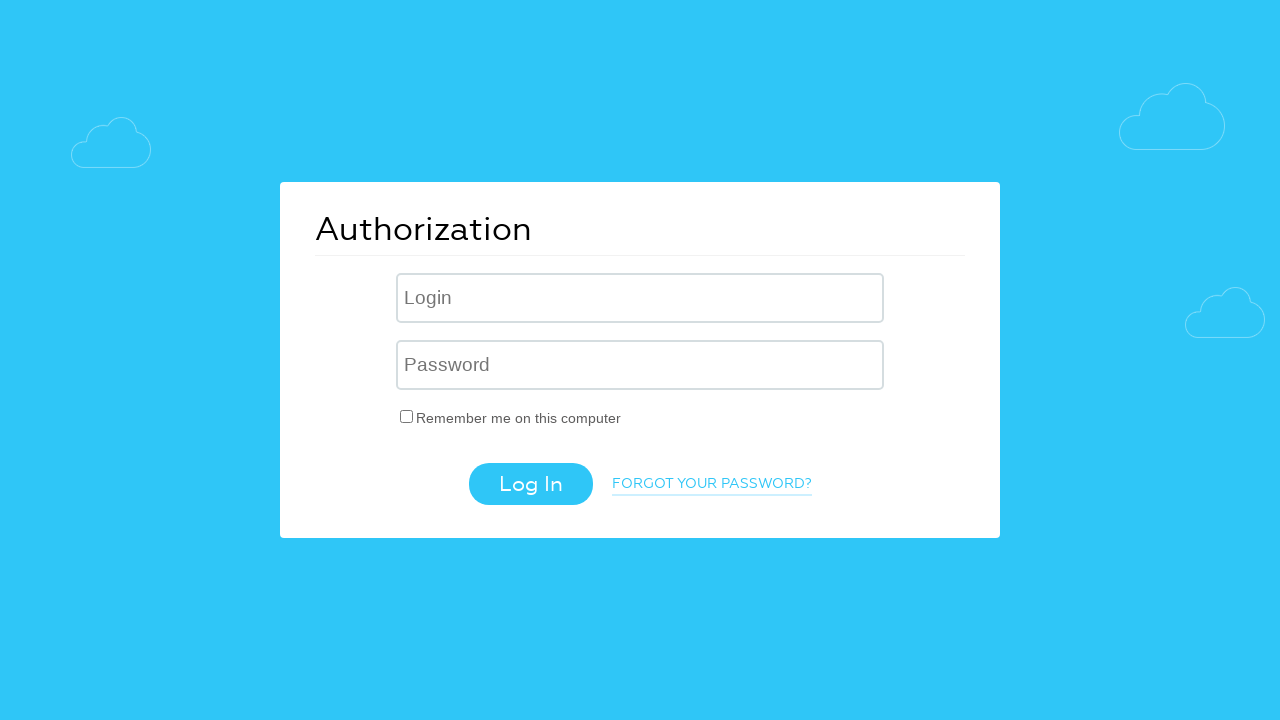

Verified 'Remember me' checkbox is visible on login page
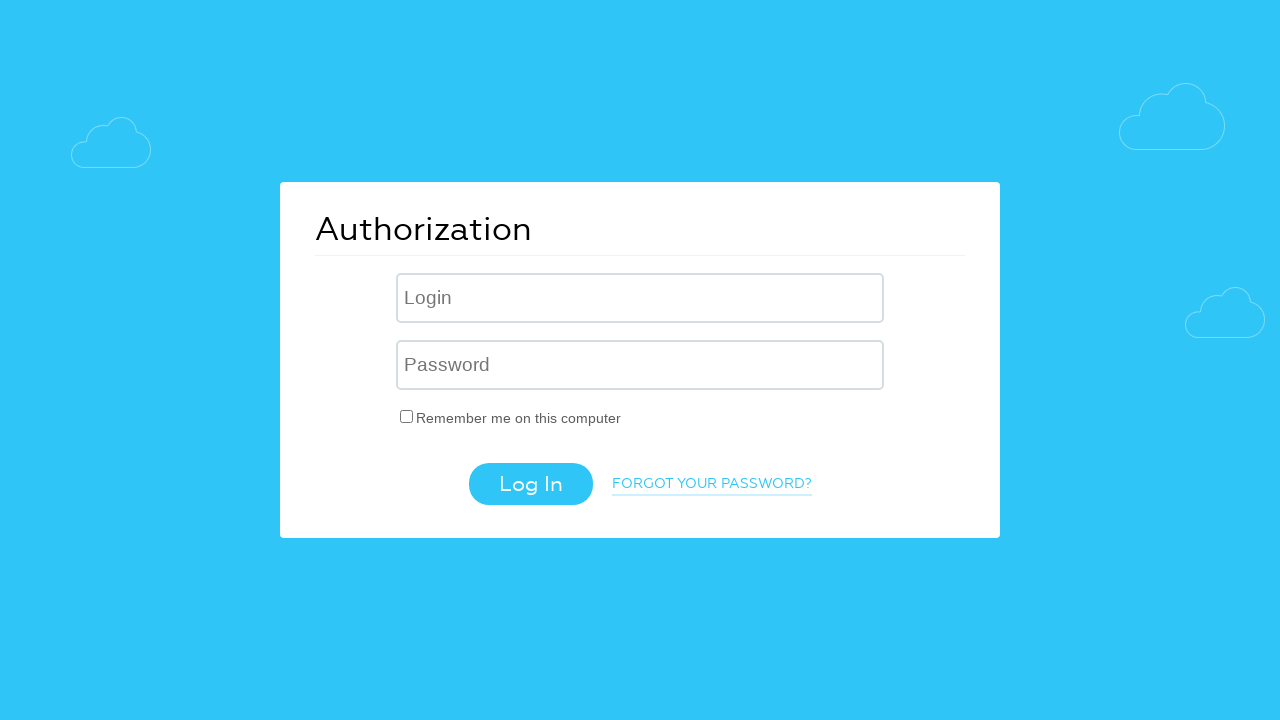

Clicked the 'Remember me' checkbox at (407, 416) on input#USER_REMEMBER
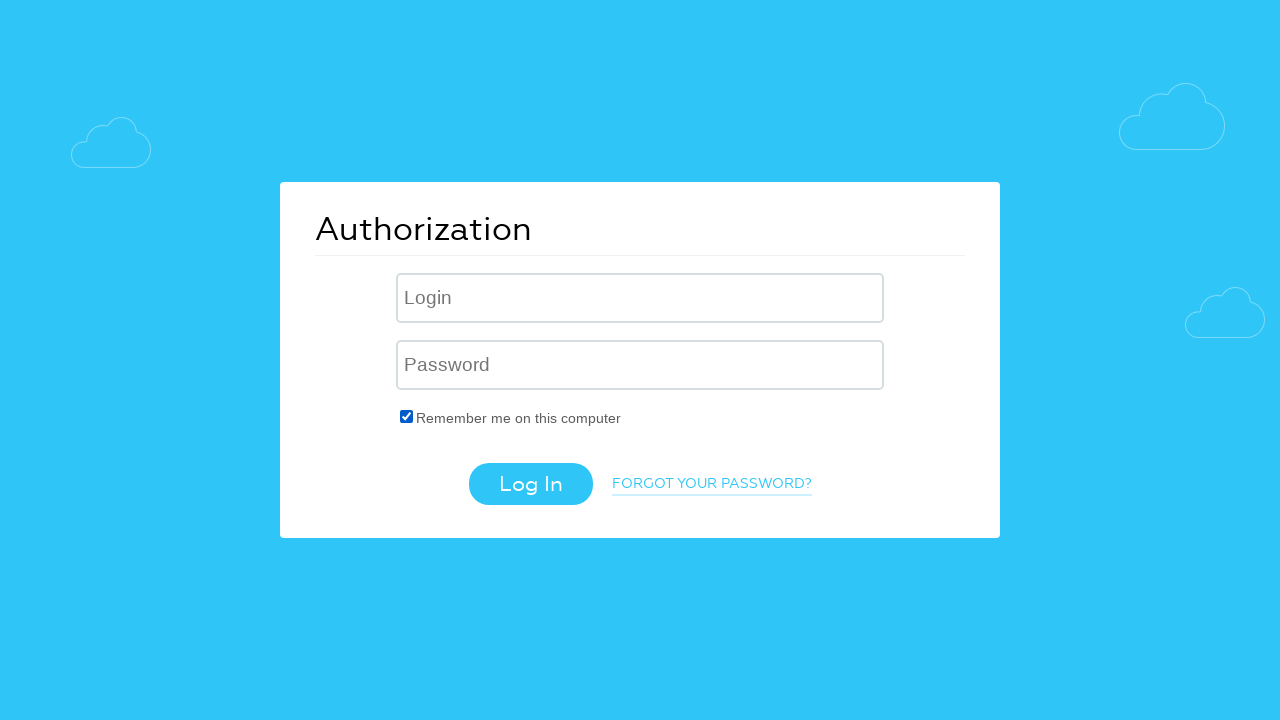

Verified checkbox is now checked/selected
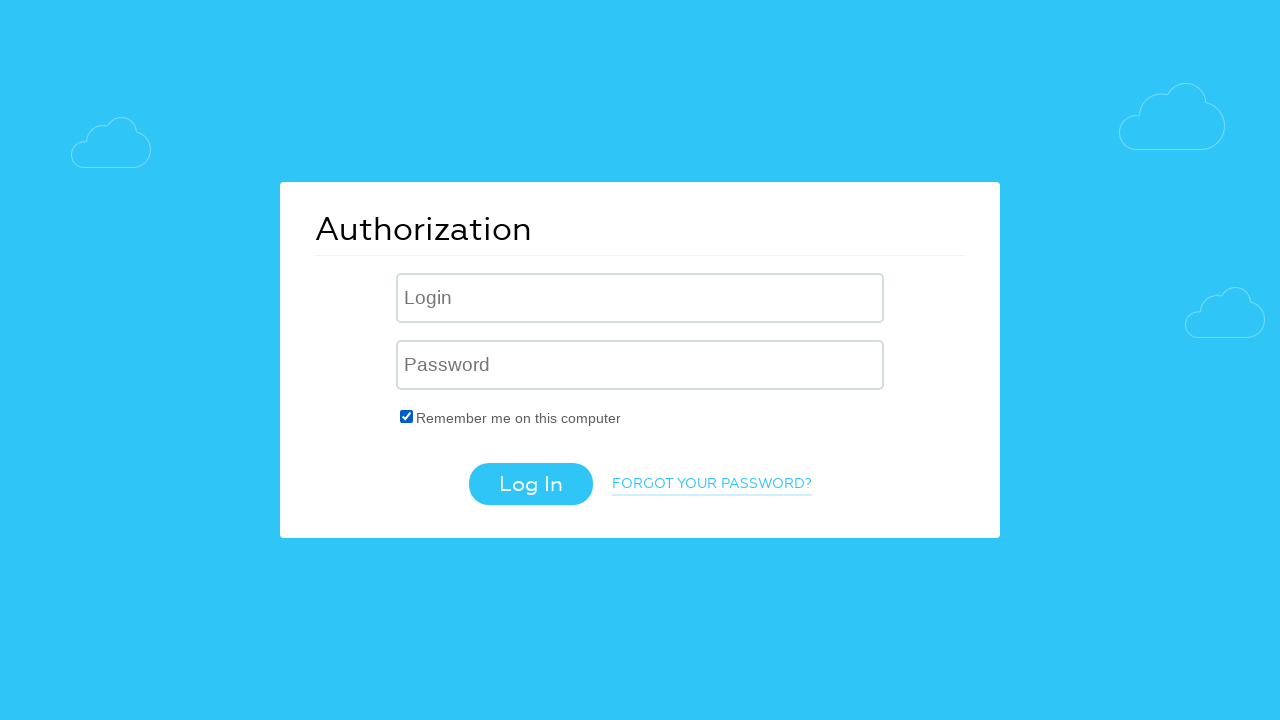

Verified 'Remember me' label is visible
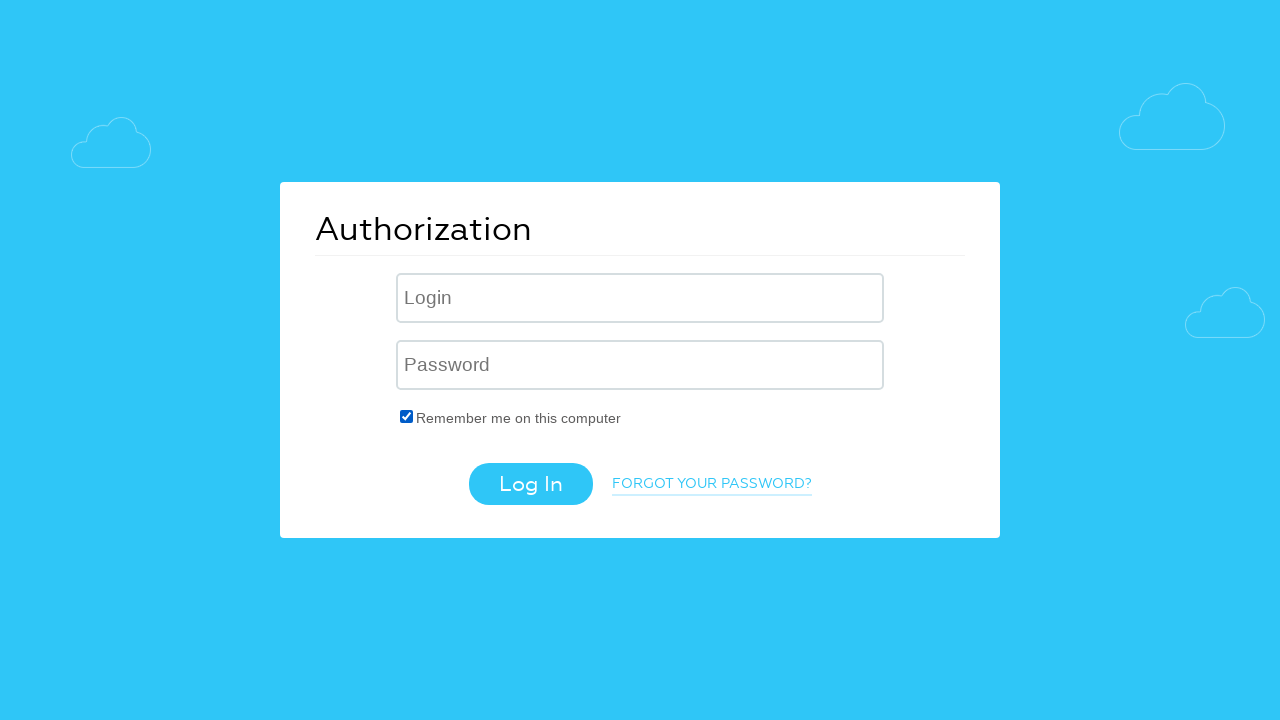

Verified label text contains 'Remember me on this computer'
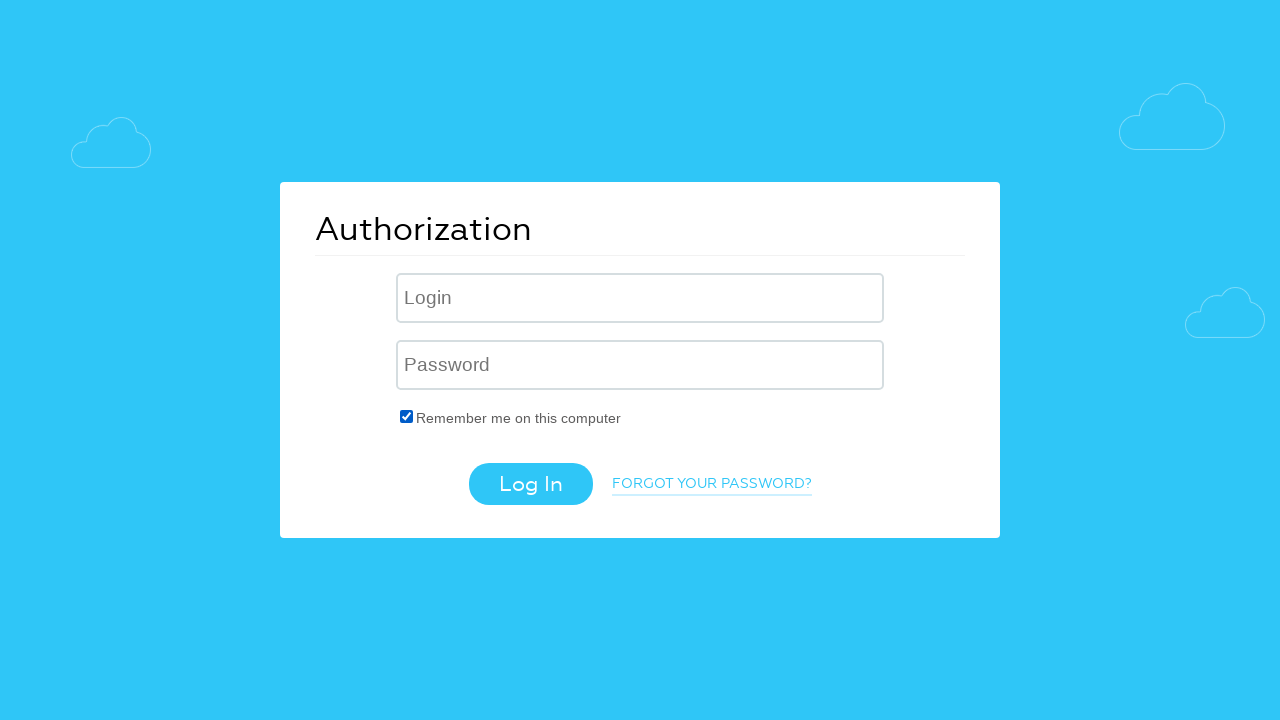

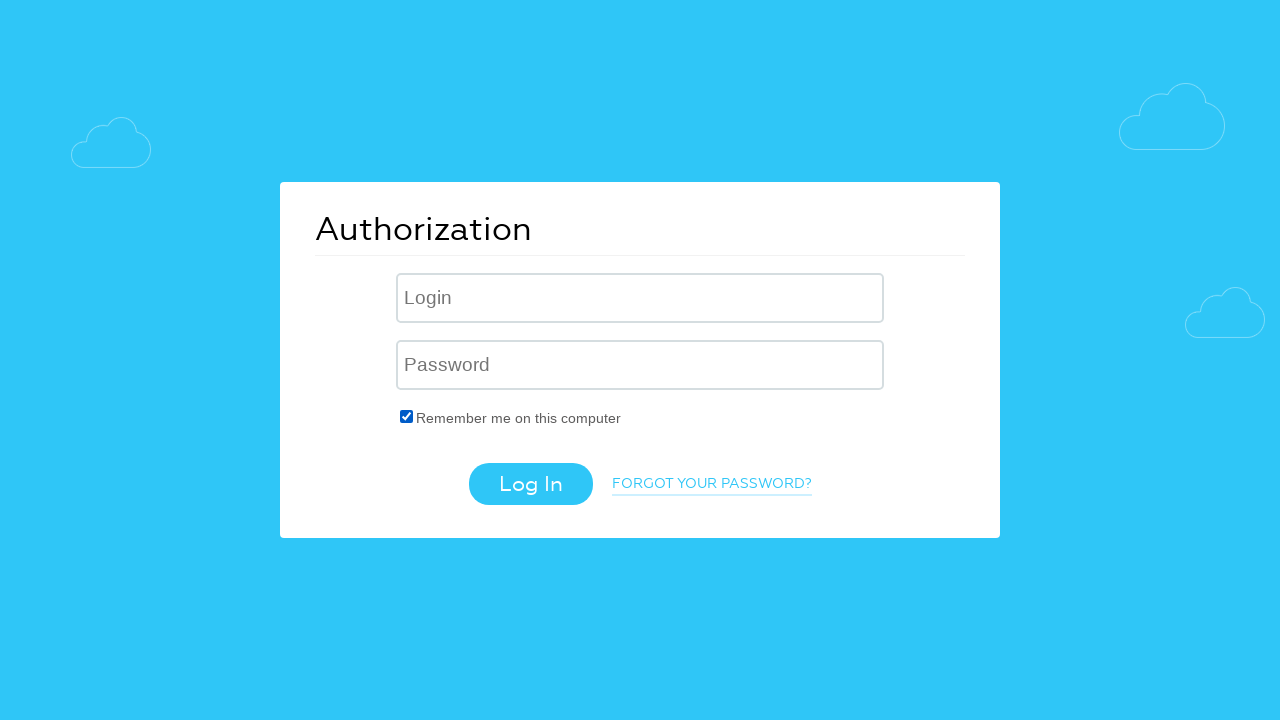